Navigates to the products page by clicking the Products link and verifies the page title

Starting URL: https://www.automationexercise.com

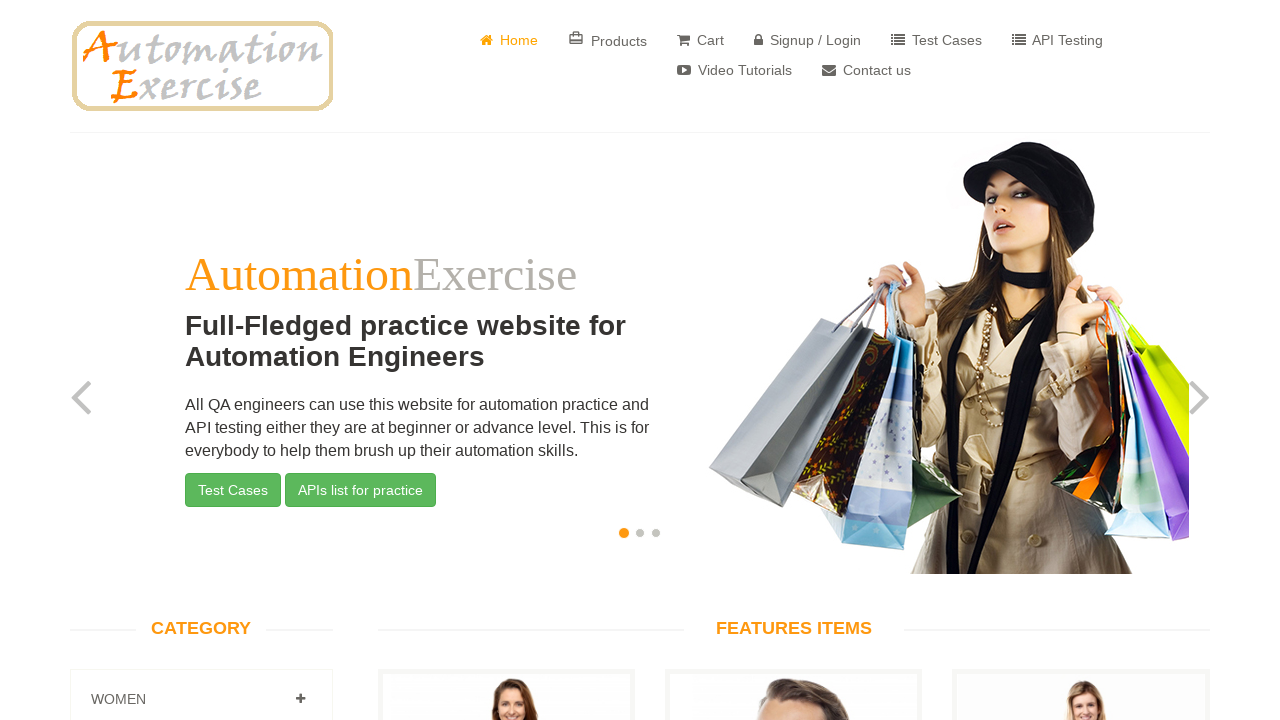

Clicked Products link at (608, 40) on text= Products
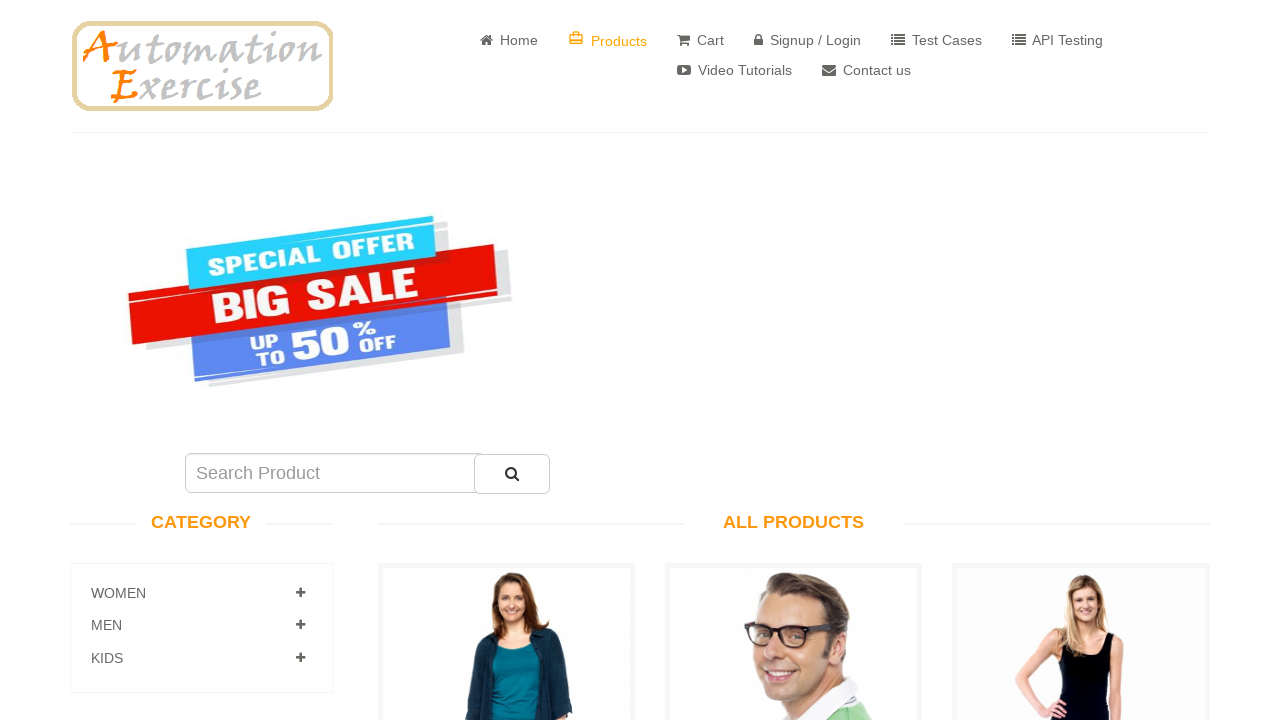

Verified products page title is 'Automation Exercise - All Products'
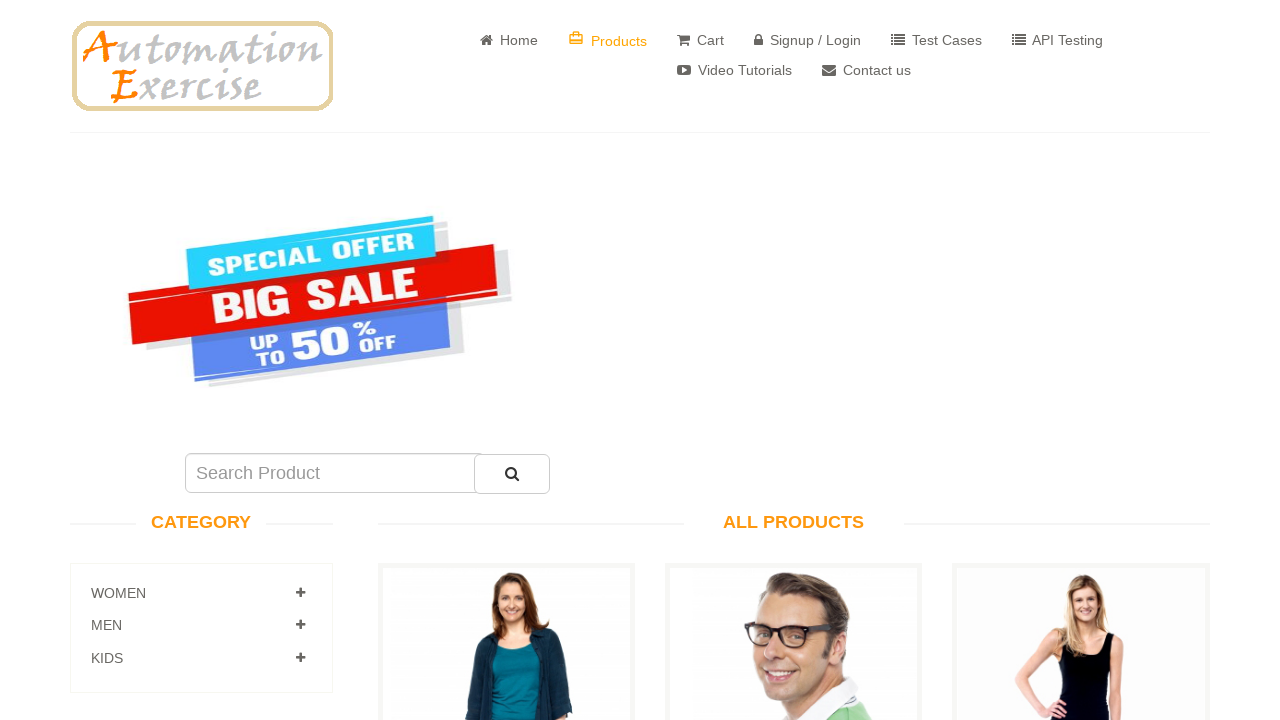

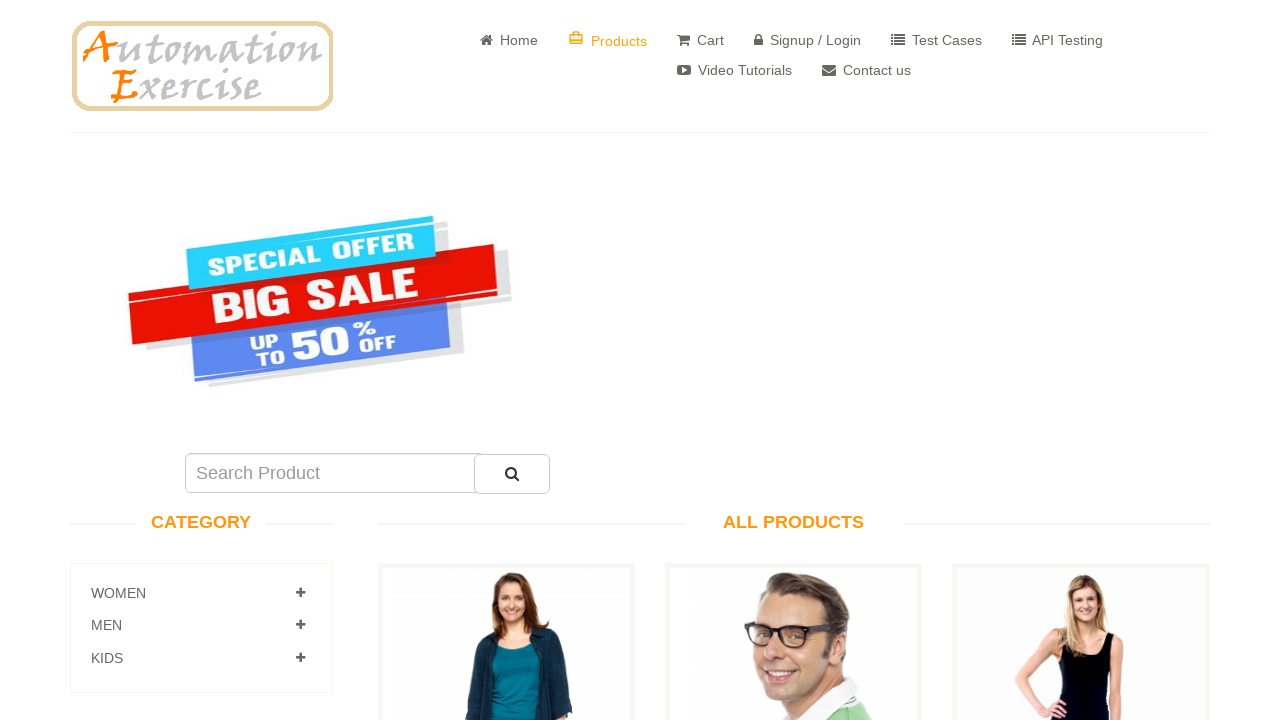